Tests un-marking todo items as complete by unchecking their checkboxes

Starting URL: https://demo.playwright.dev/todomvc

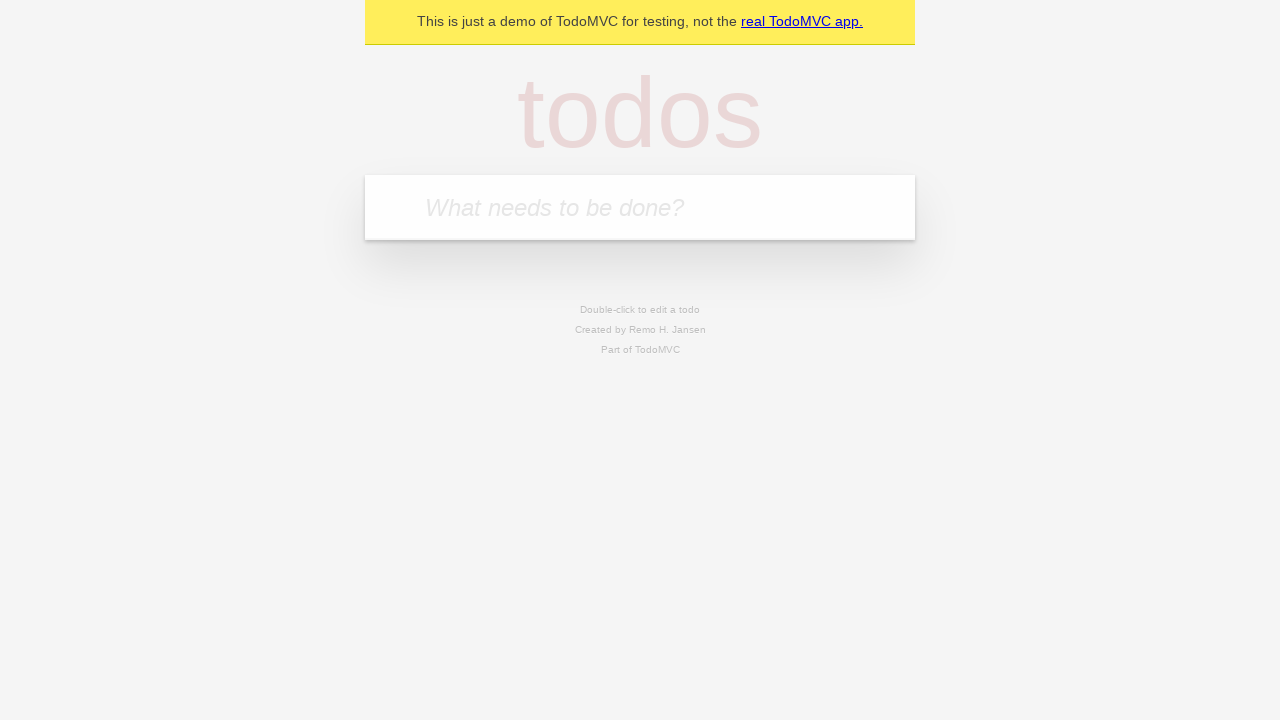

Filled new todo input with 'buy some cheese' on internal:attr=[placeholder="What needs to be done?"i]
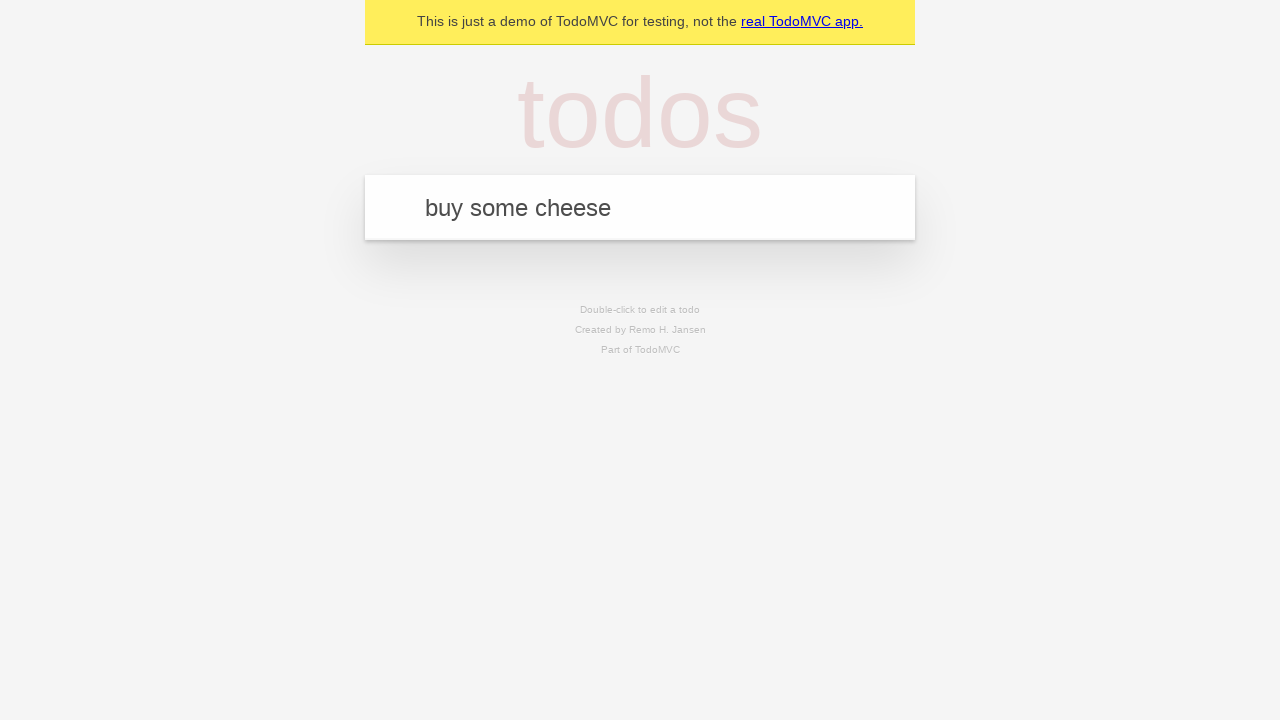

Pressed Enter to create first todo item on internal:attr=[placeholder="What needs to be done?"i]
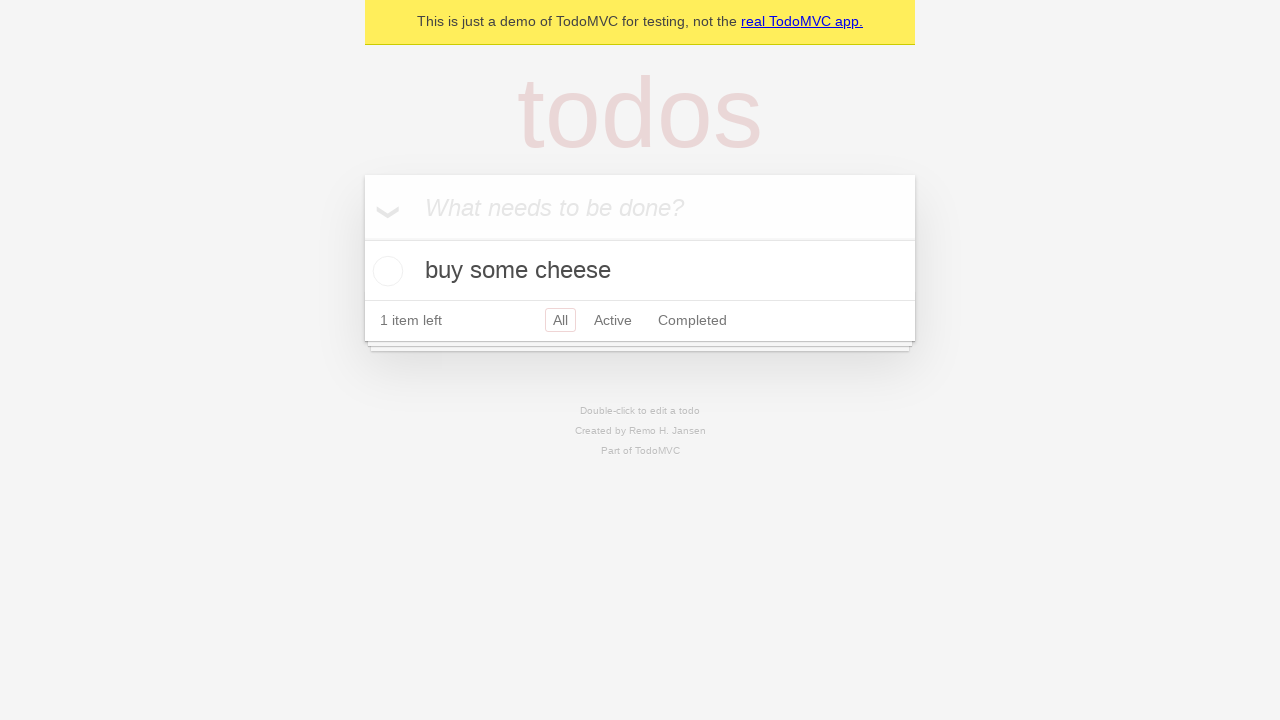

Filled new todo input with 'feed the cat' on internal:attr=[placeholder="What needs to be done?"i]
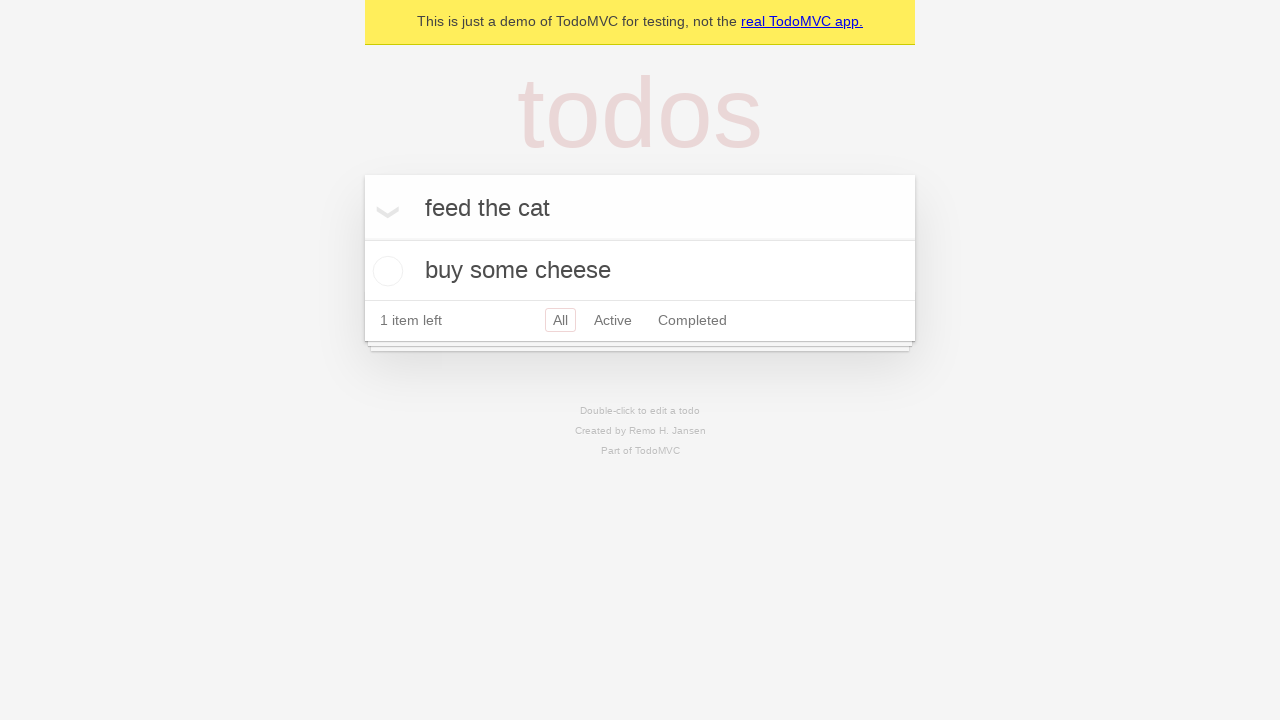

Pressed Enter to create second todo item on internal:attr=[placeholder="What needs to be done?"i]
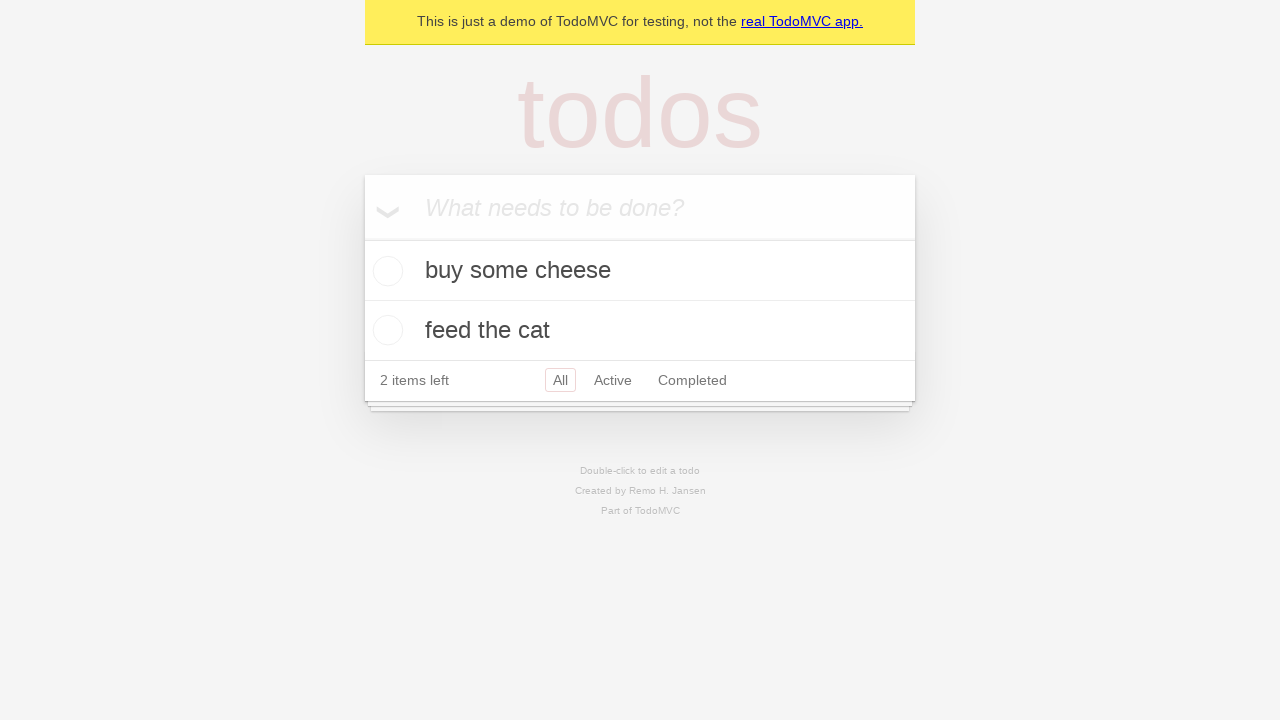

Waited for second todo item to be visible
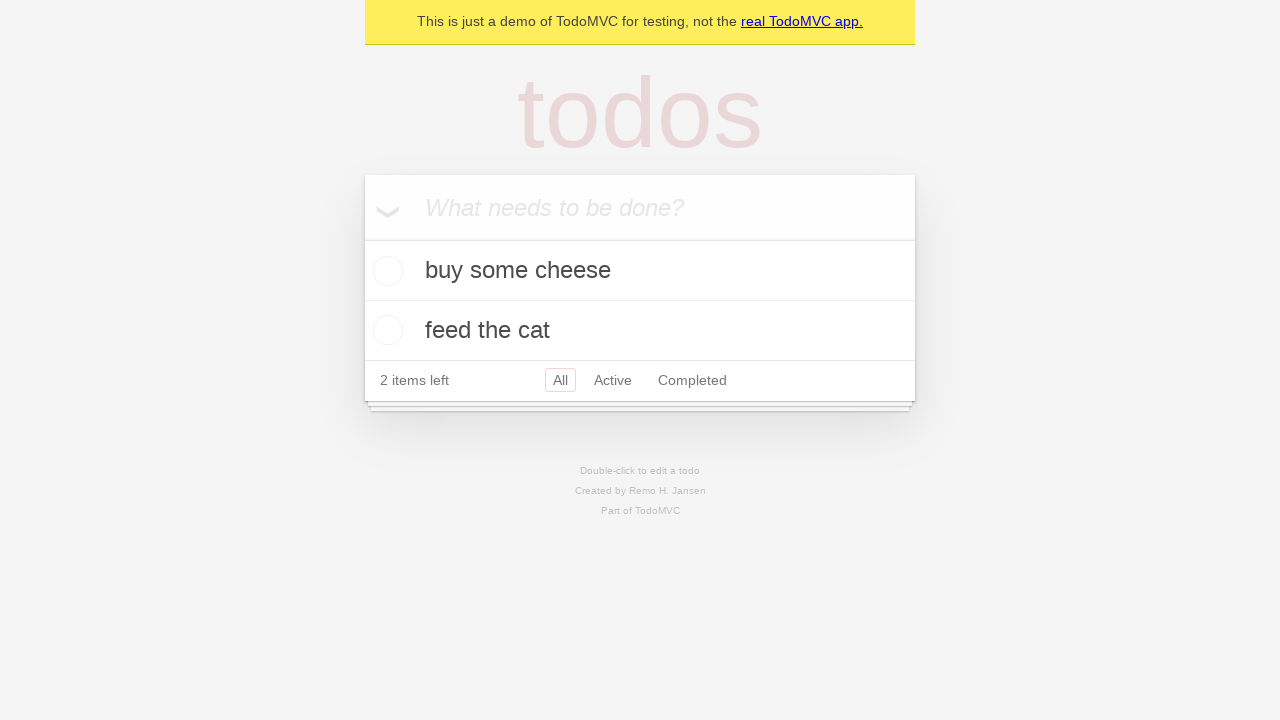

Checked the checkbox for the first todo item at (385, 271) on internal:testid=[data-testid="todo-item"s] >> nth=0 >> internal:role=checkbox
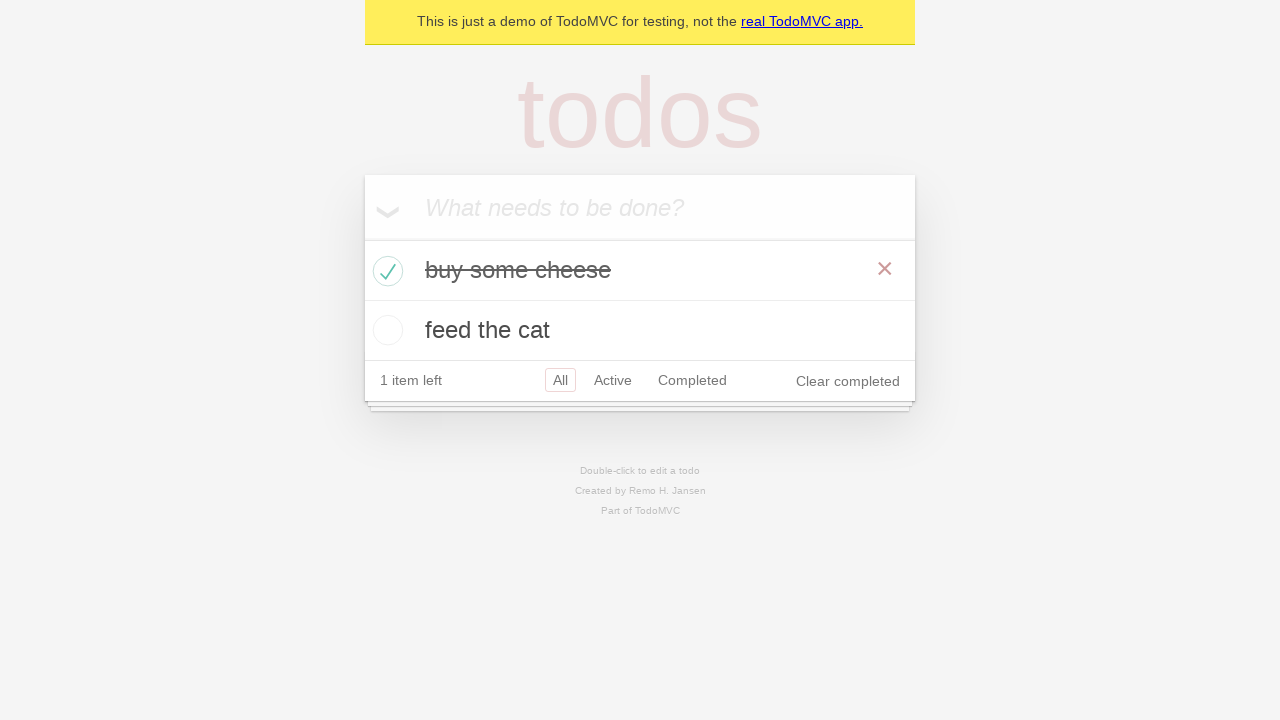

Unchecked the checkbox to un-mark first todo item as complete at (385, 271) on internal:testid=[data-testid="todo-item"s] >> nth=0 >> internal:role=checkbox
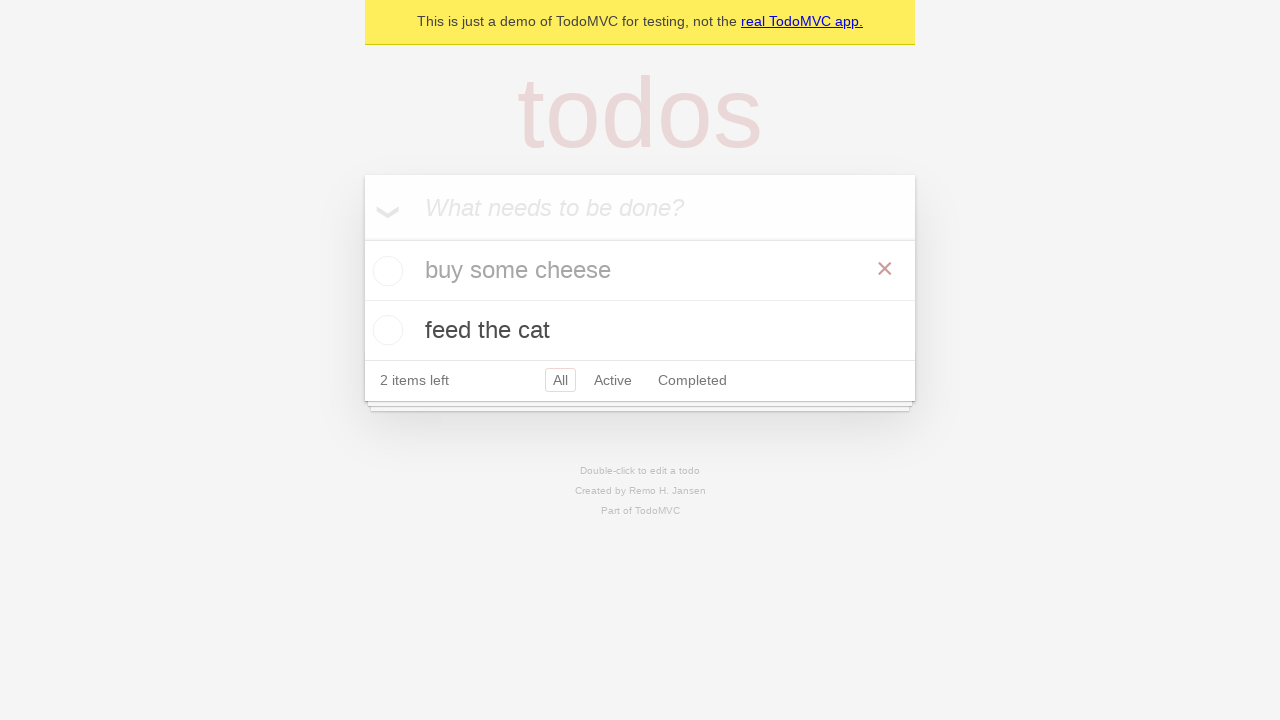

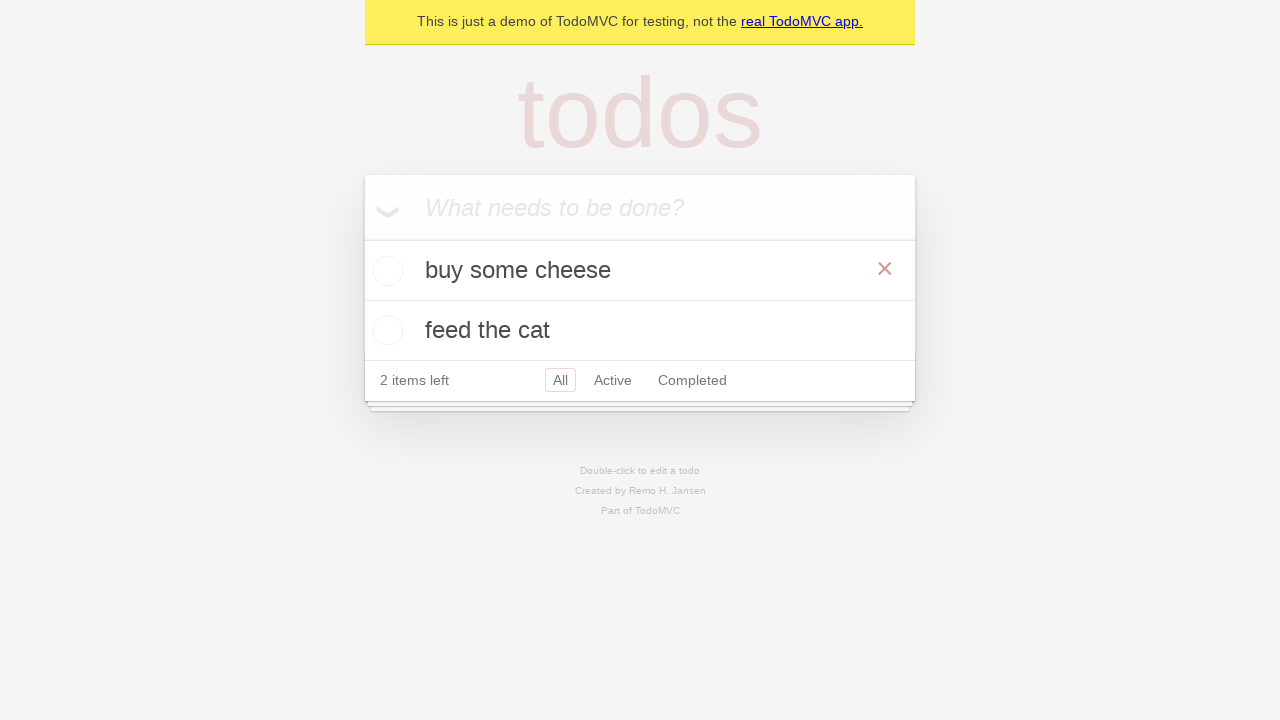